Navigates to My Account page by clicking the My Account link and verifies the page title

Starting URL: https://alchemy.hguy.co/lms

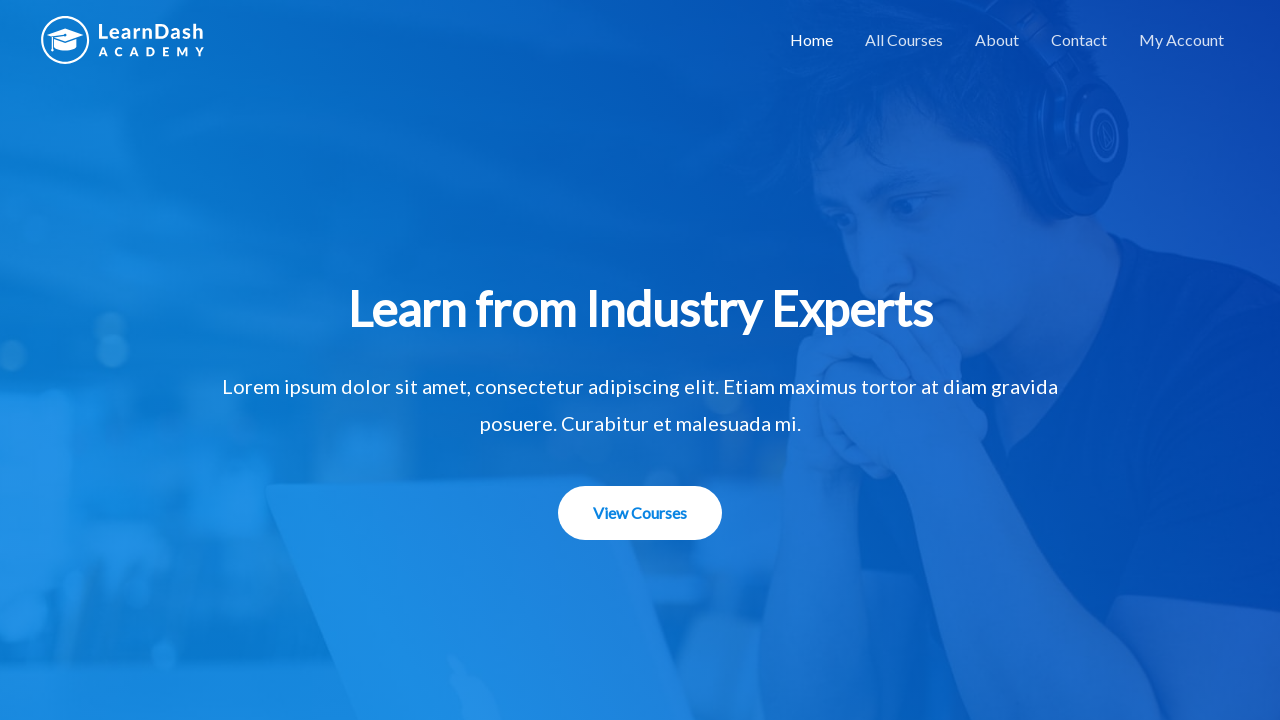

Clicked on My Account link at (1182, 40) on a:text('My Account')
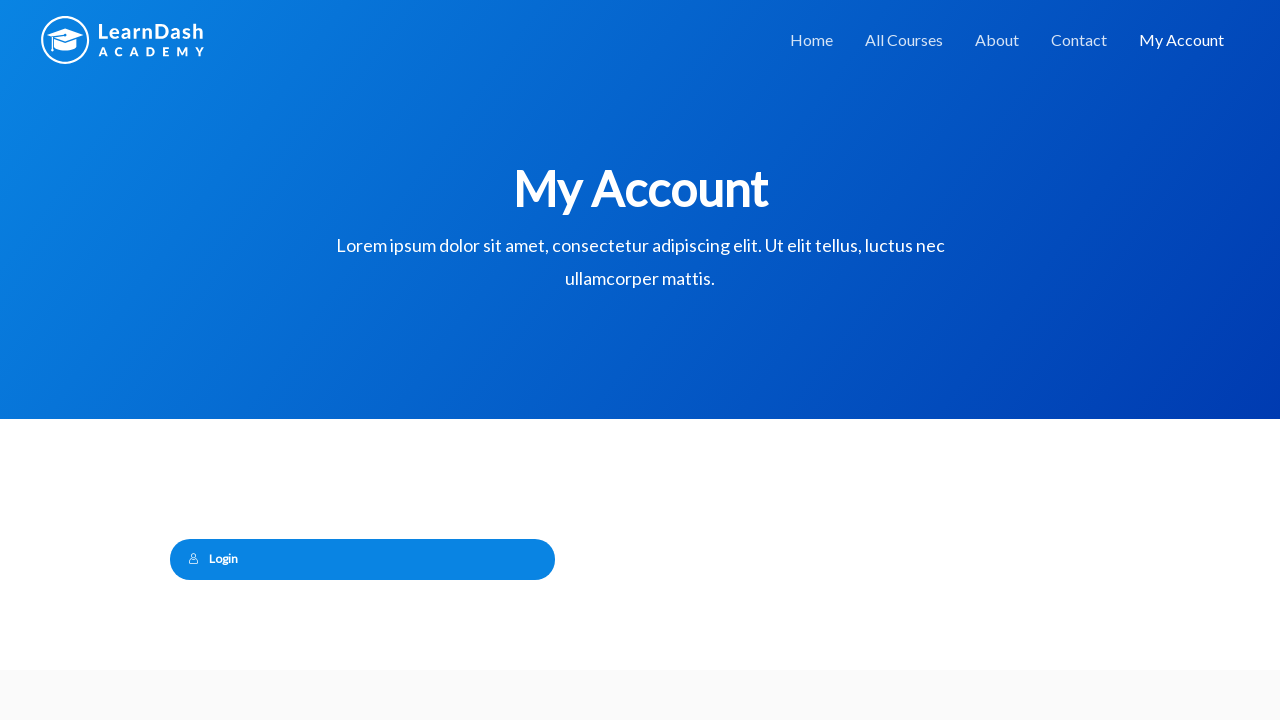

Verified page title is 'My Account – Alchemy LMS'
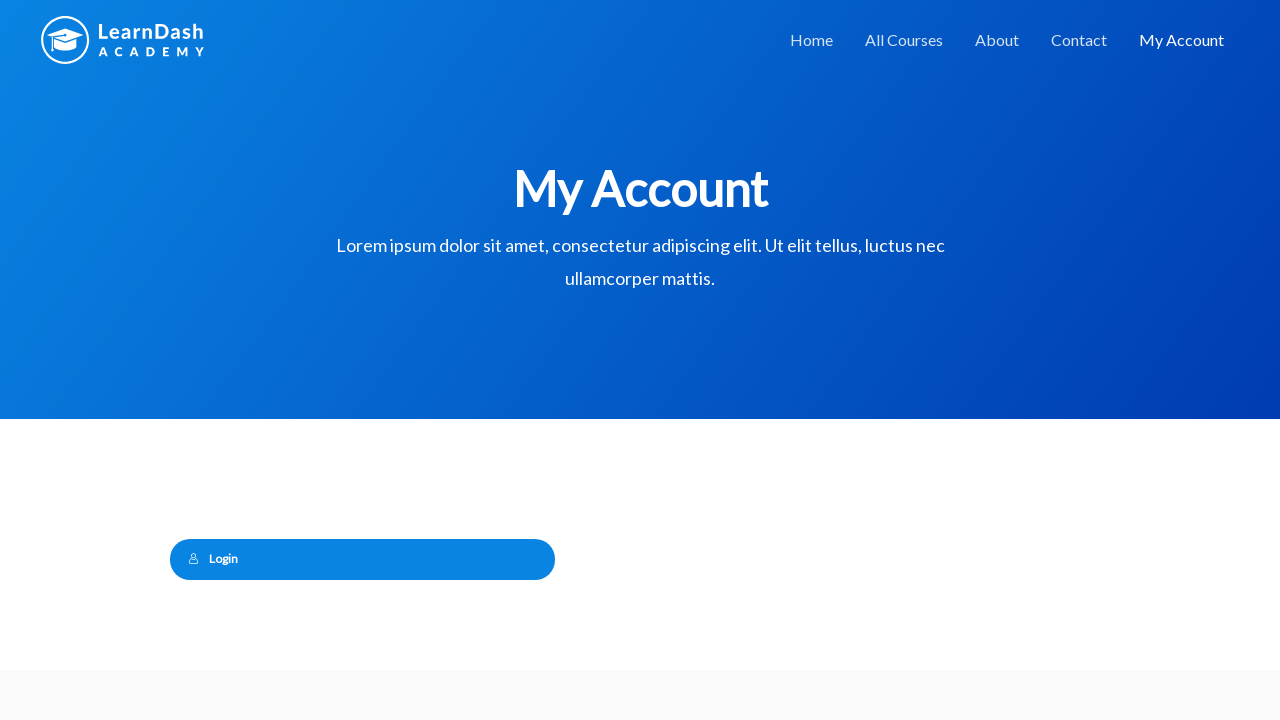

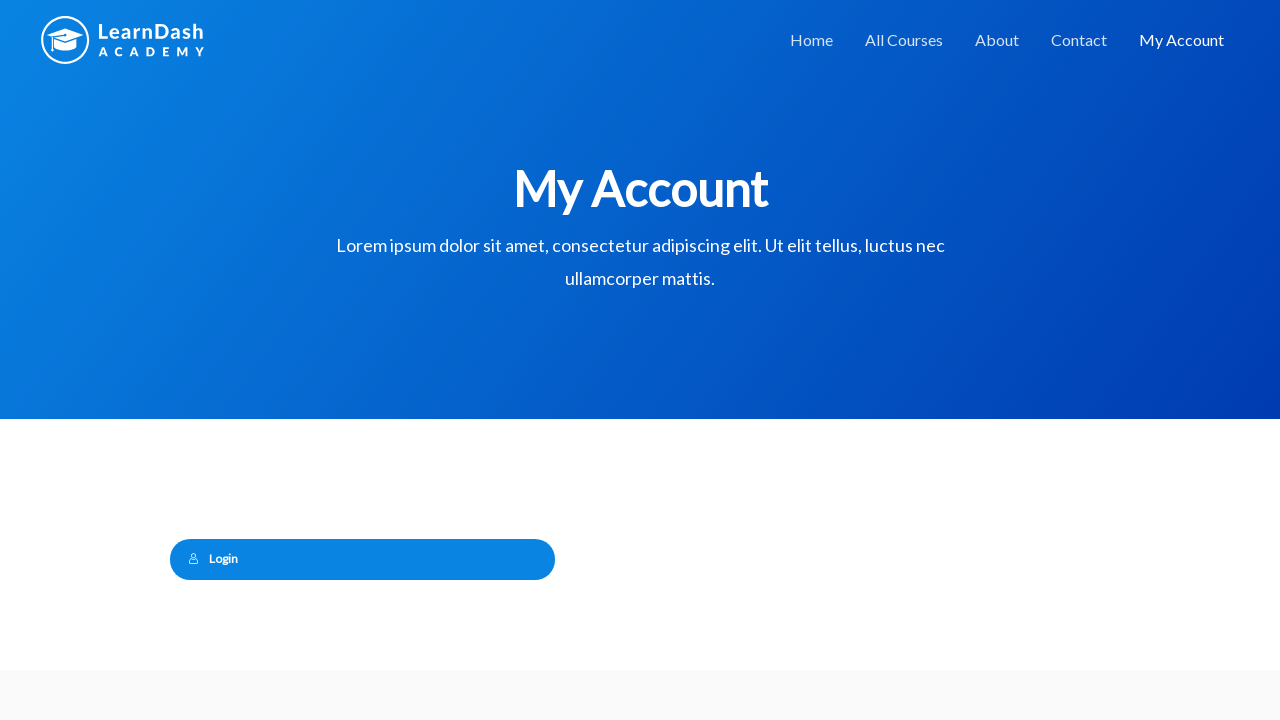